Navigates to the Automation Exercise homepage and verifies the page URL is correct.

Starting URL: https://www.automationexercise.com/

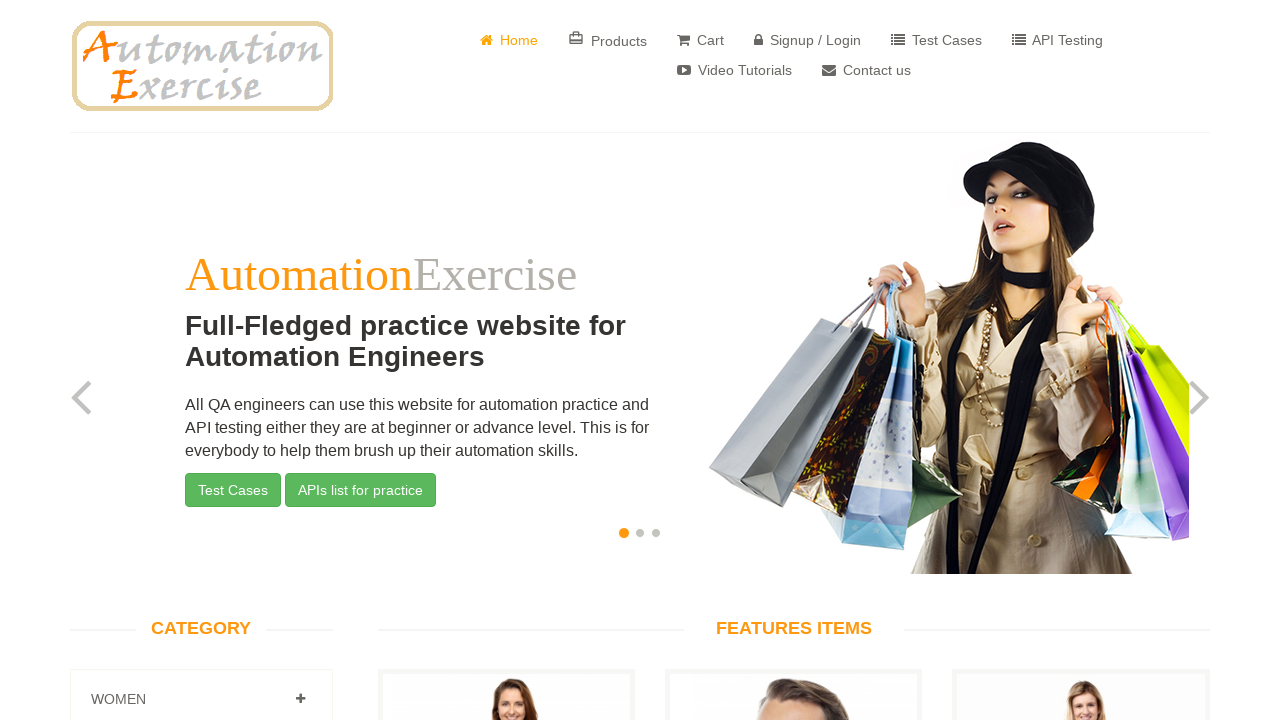

Navigated to Automation Exercise homepage
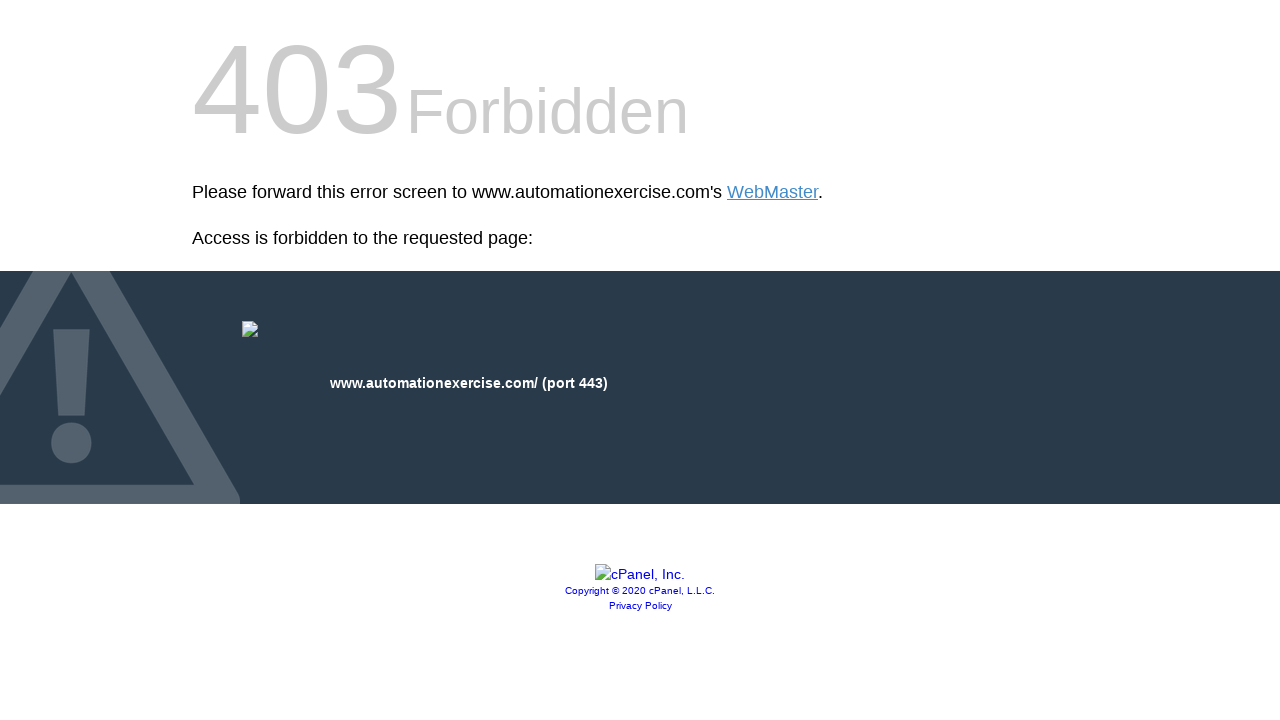

Verified page URL is correct
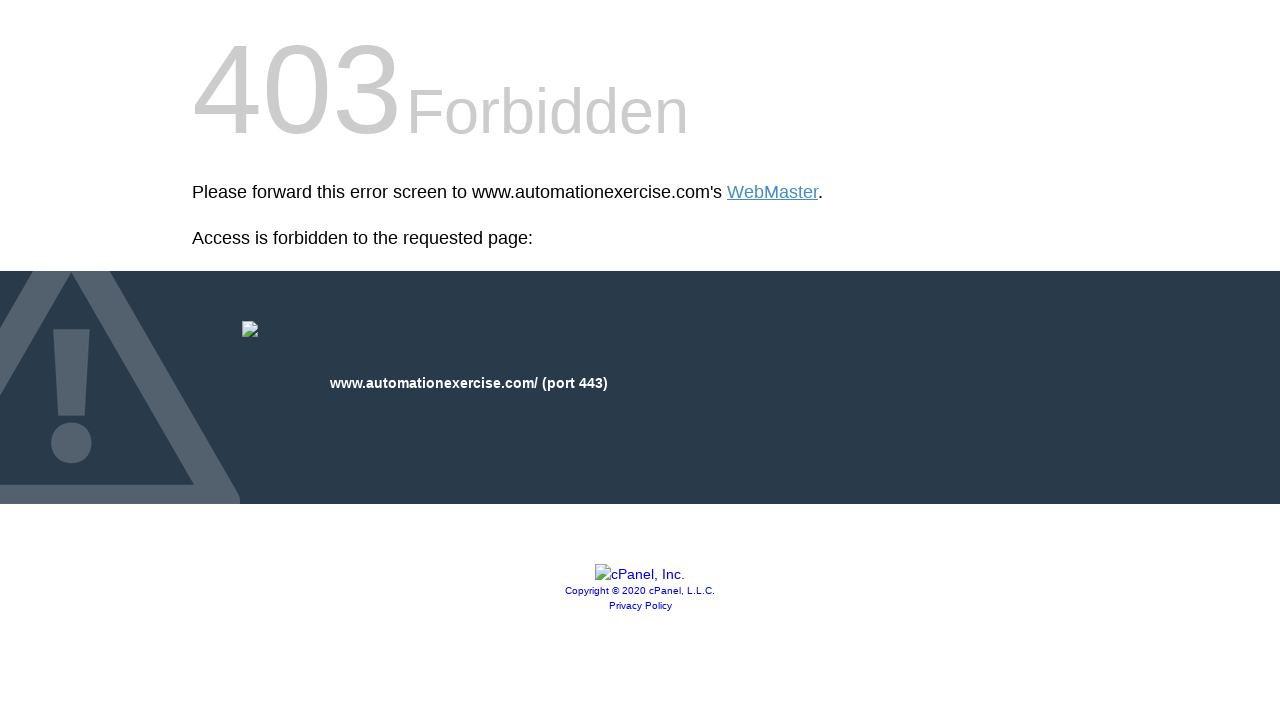

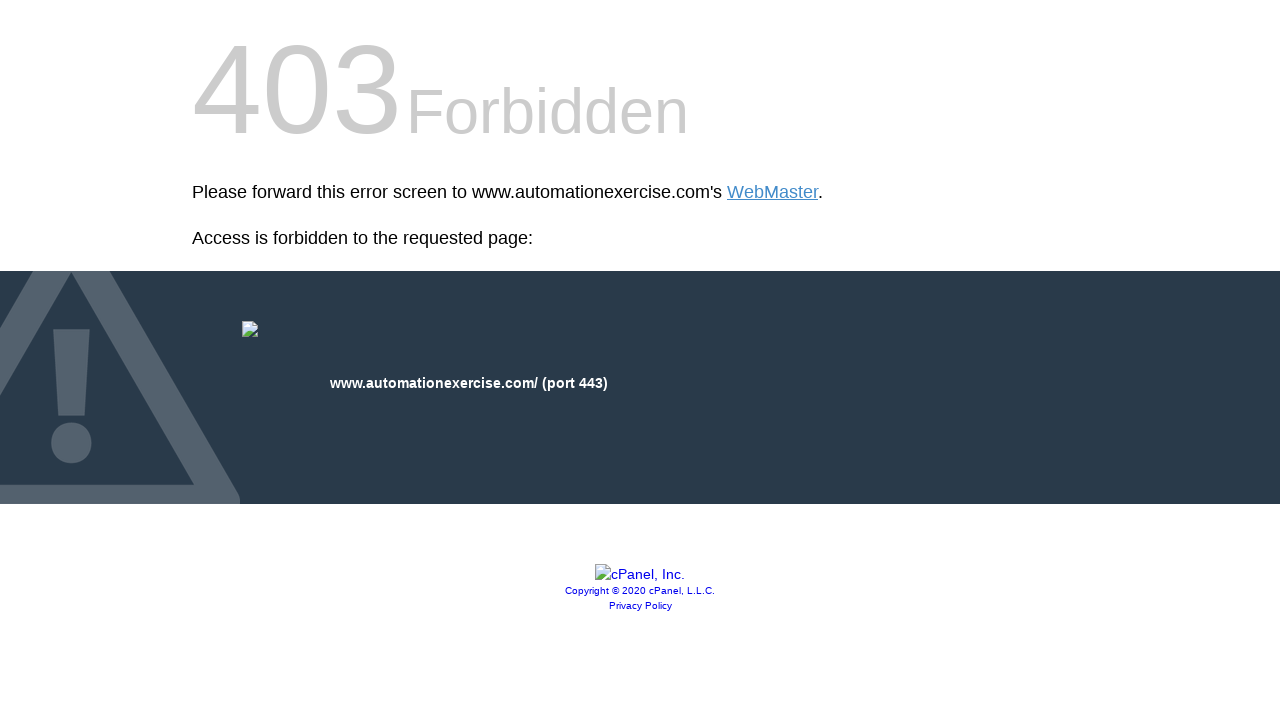